Navigates to python.org, finds the PyPI menu item in the top navigation, and clicks on it to navigate to the PyPI page

Starting URL: http://python.org

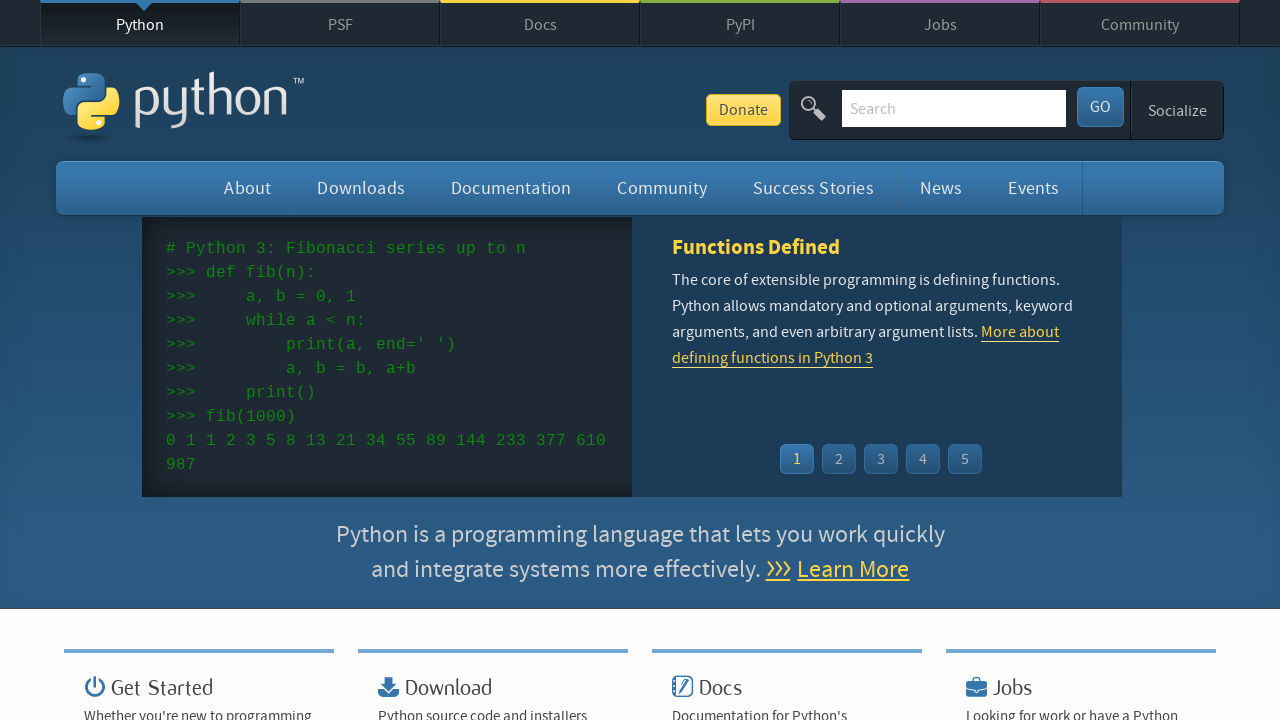

Top navigation menu loaded
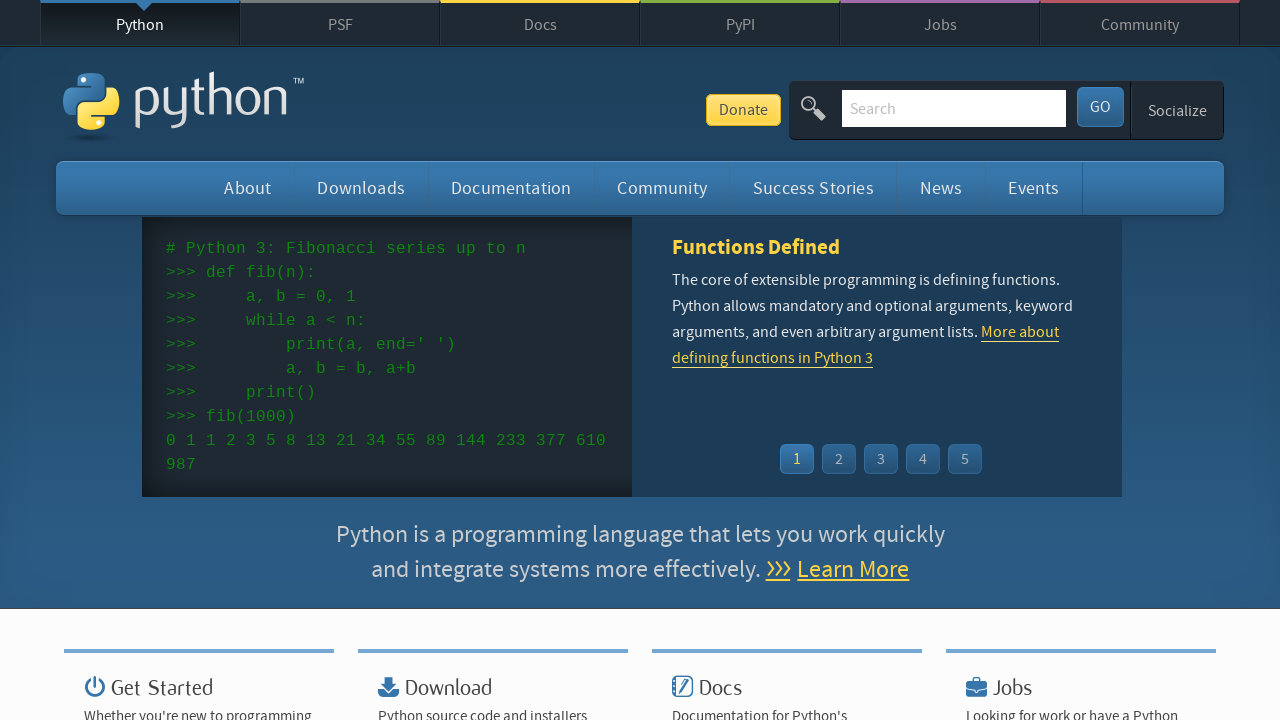

Clicked on PyPI menu item in top navigation at (740, 23) on #top ul.menu li:has-text('PyPI')
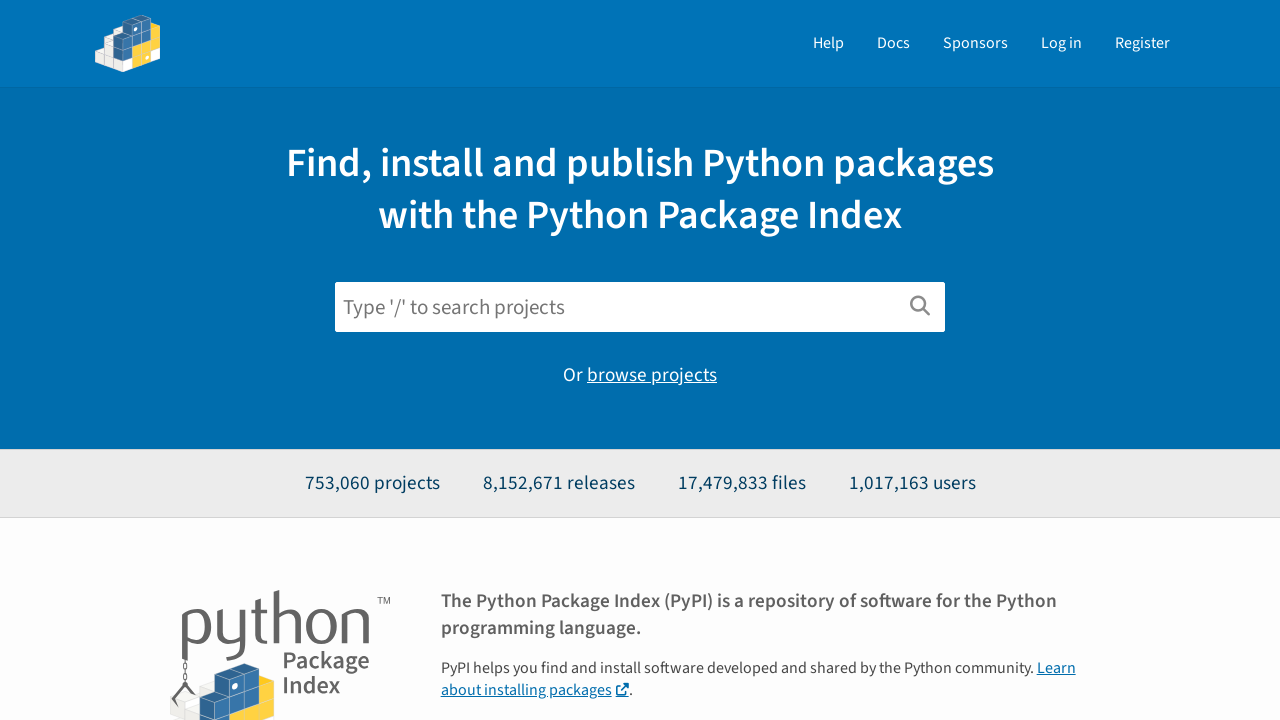

Navigated to PyPI page and page loaded
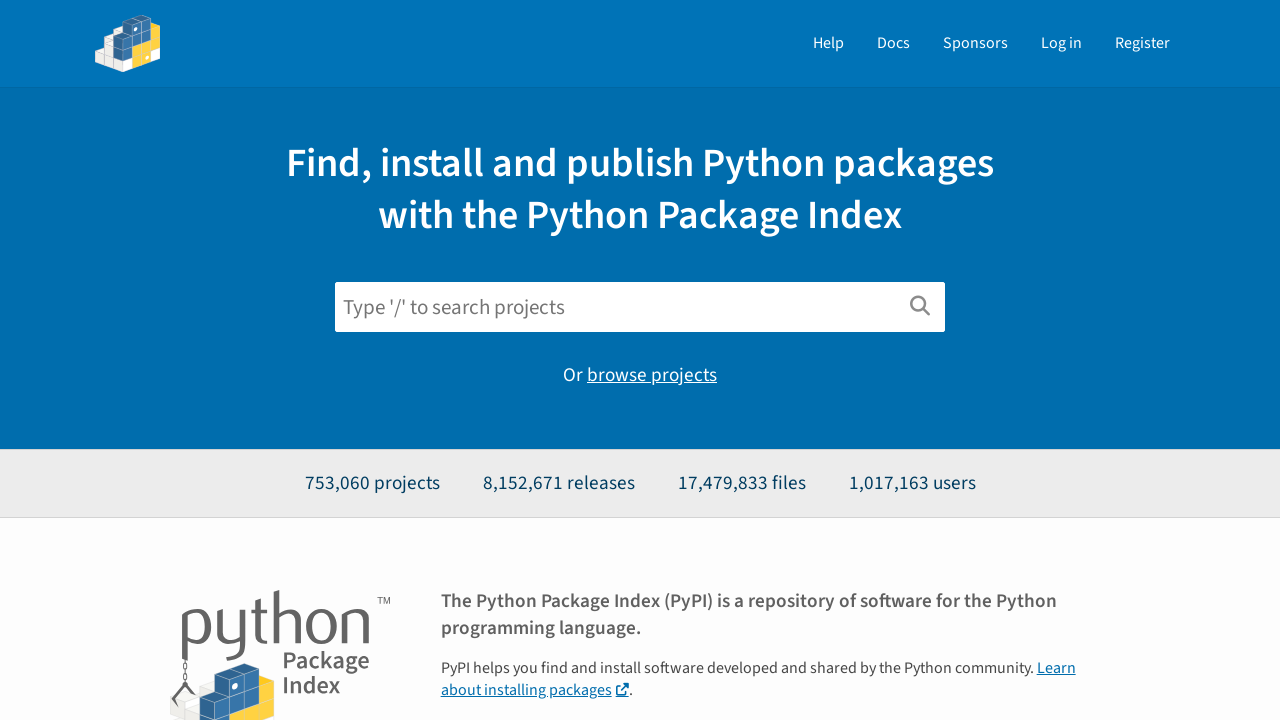

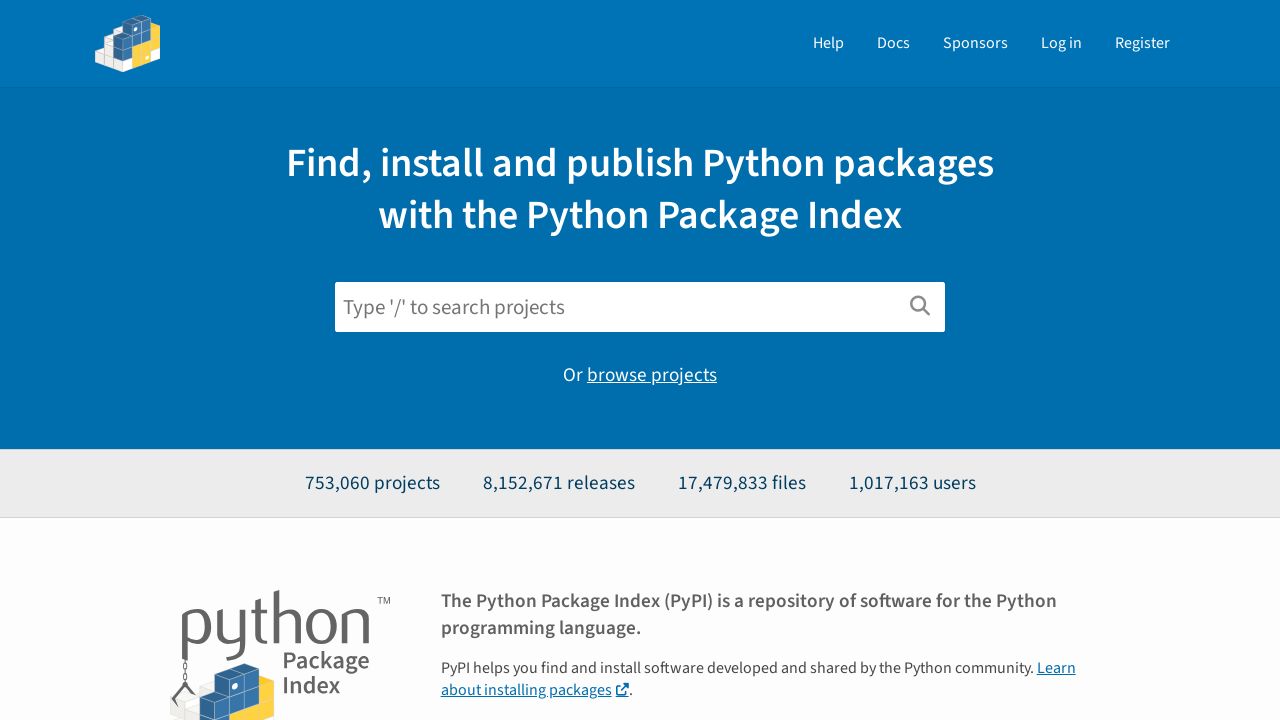